Verifies that the profile picture is visible and clickable, opens the image modal, closes it, and checks that the username is displayed correctly

Starting URL: https://pinaspeaks.com/mountaineer/@Ivey

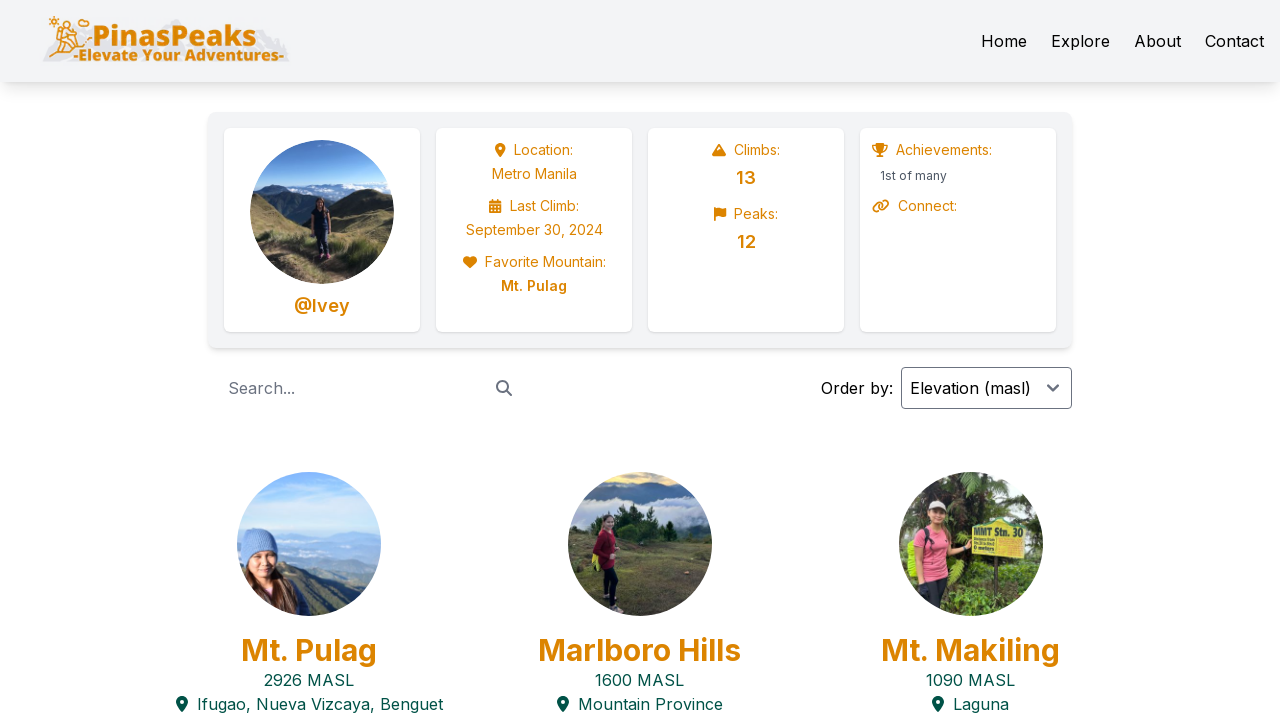

Page loaded with networkidle state
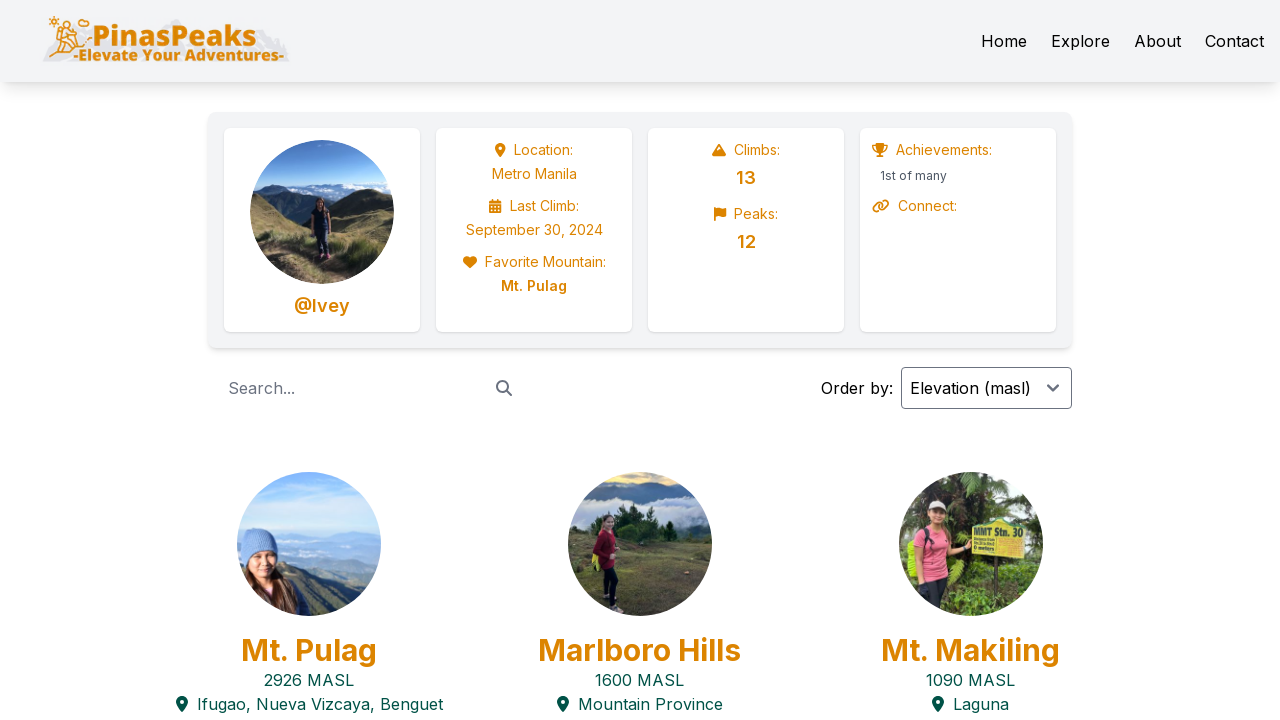

Located profile image for Ivey
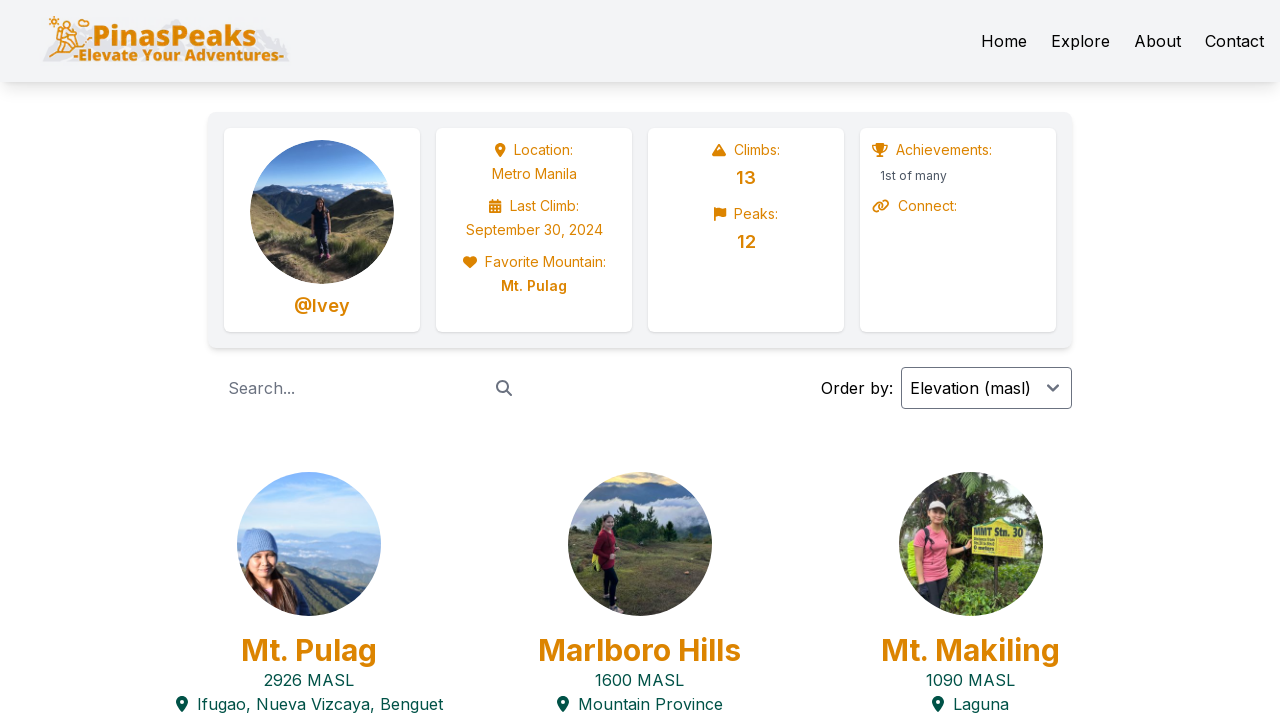

Clicked on profile image to open modal at (322, 212) on internal:role=img[name="Ivey"i]
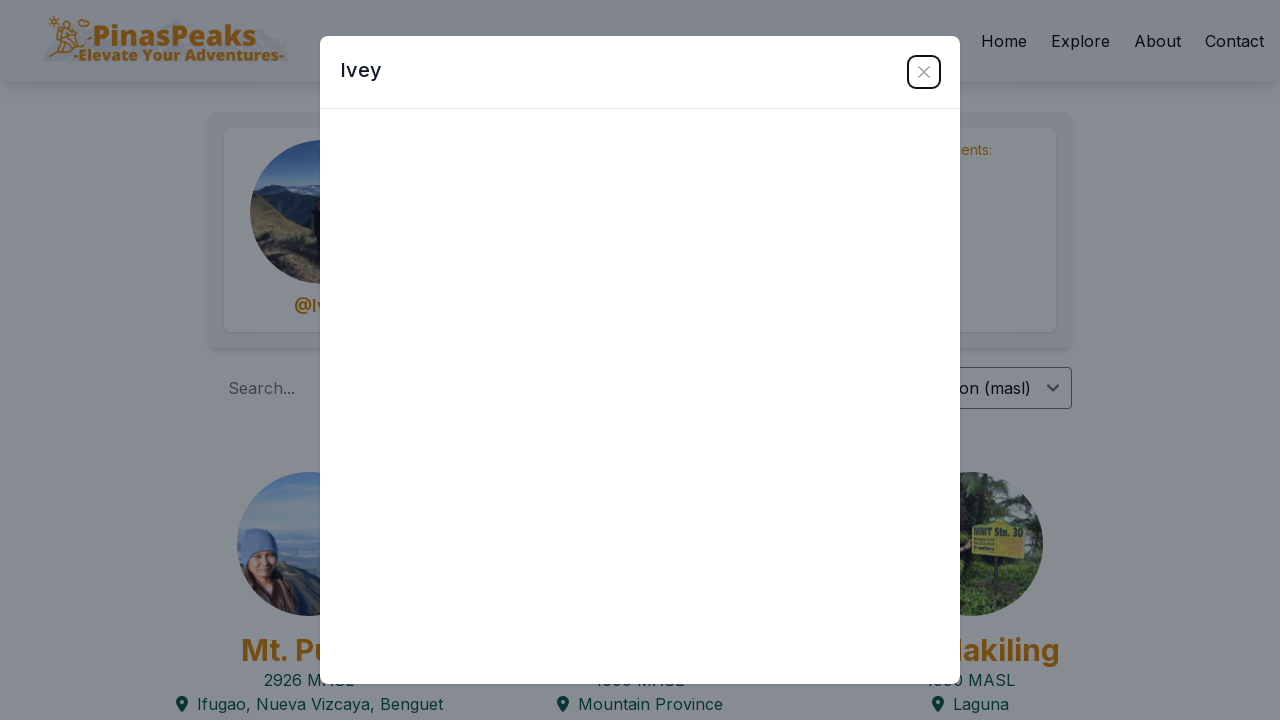

Clicked Close button to dismiss image modal at (924, 72) on internal:role=button[name="Close"i]
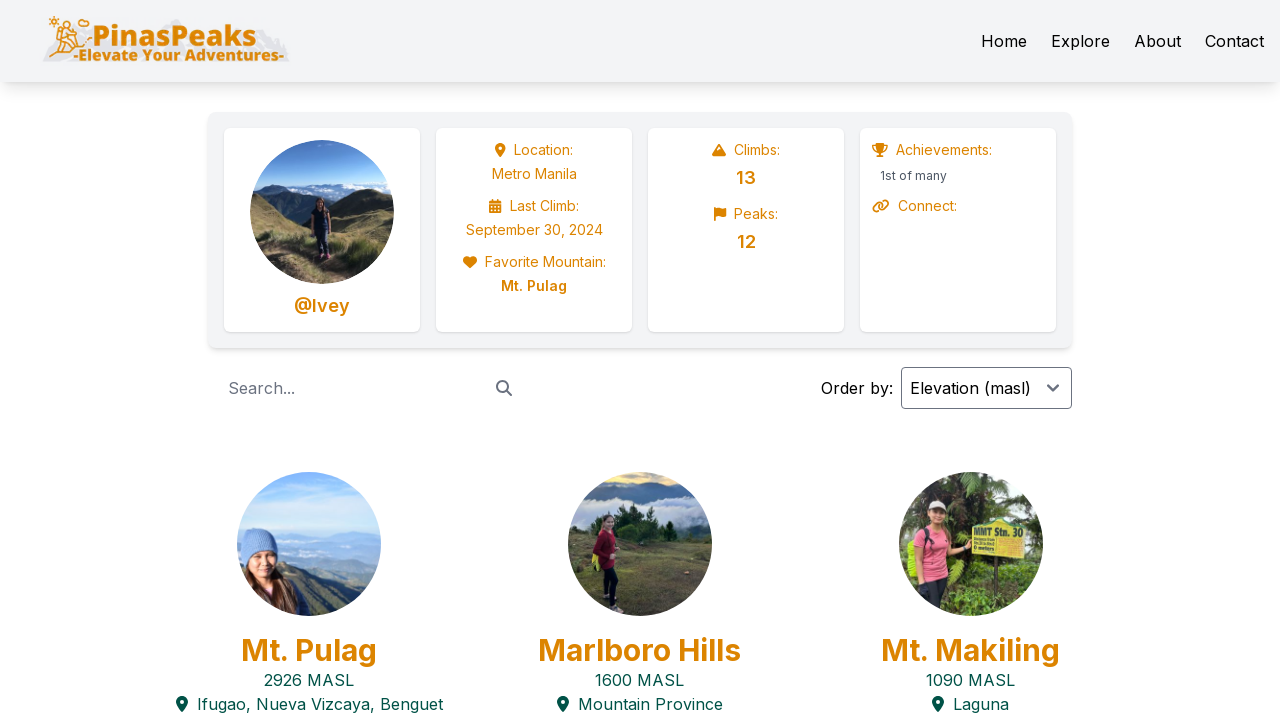

Username @Ivey is visible on the page
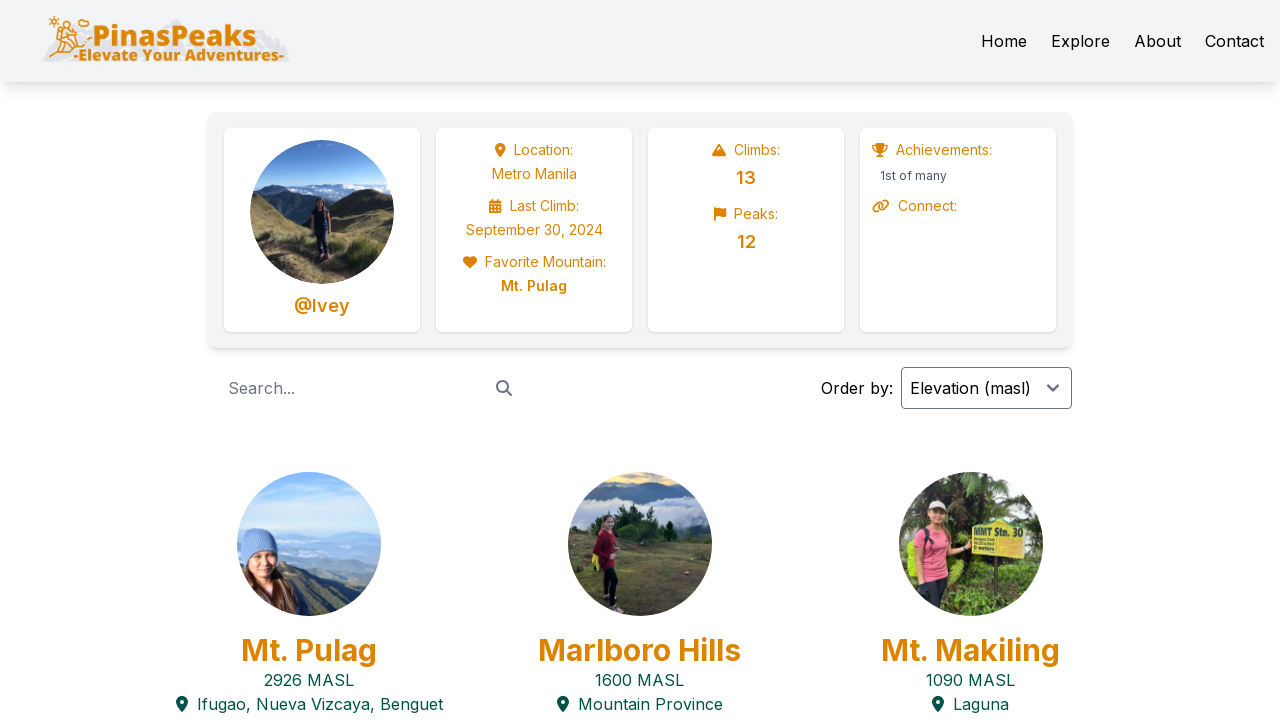

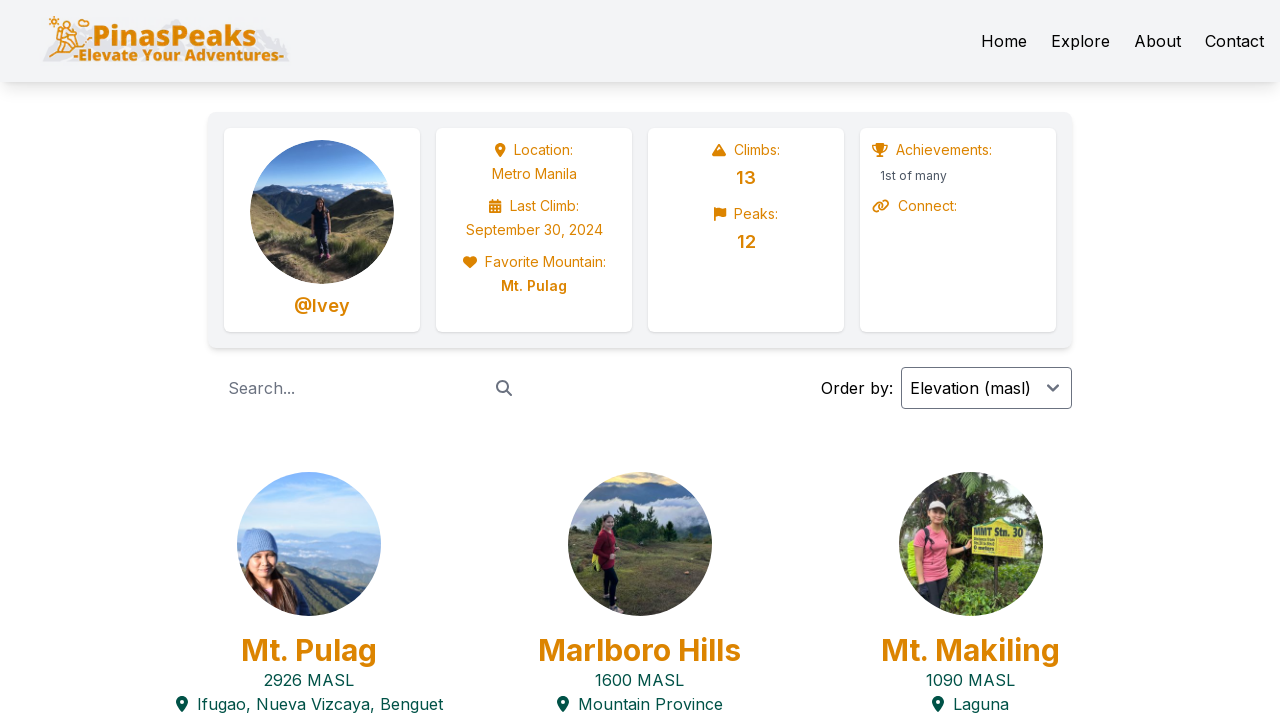